Tests the automation practice form by selecting the Female gender radio button and clicking on all hobby checkboxes

Starting URL: https://demoqa.com/automation-practice-form

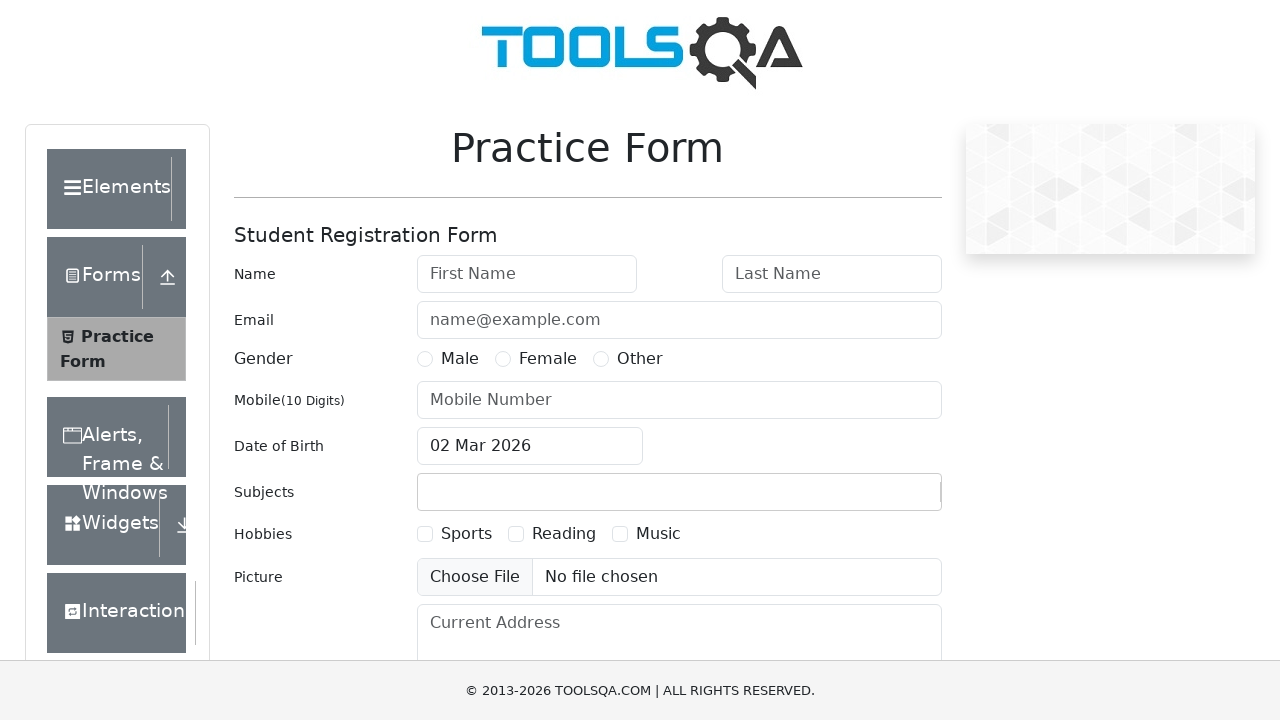

Clicked Female gender radio button at (548, 359) on label[for='gender-radio-2']
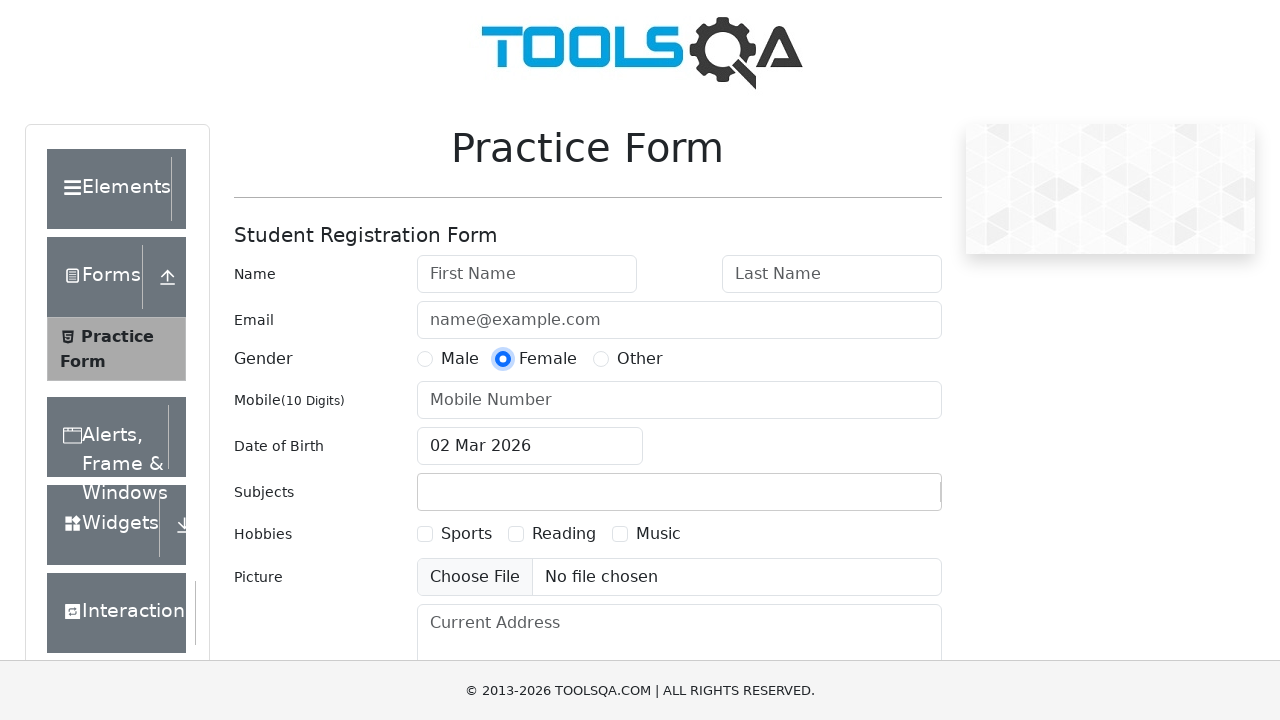

Clicked Sports hobby checkbox at (466, 534) on label[for='hobbies-checkbox-1']
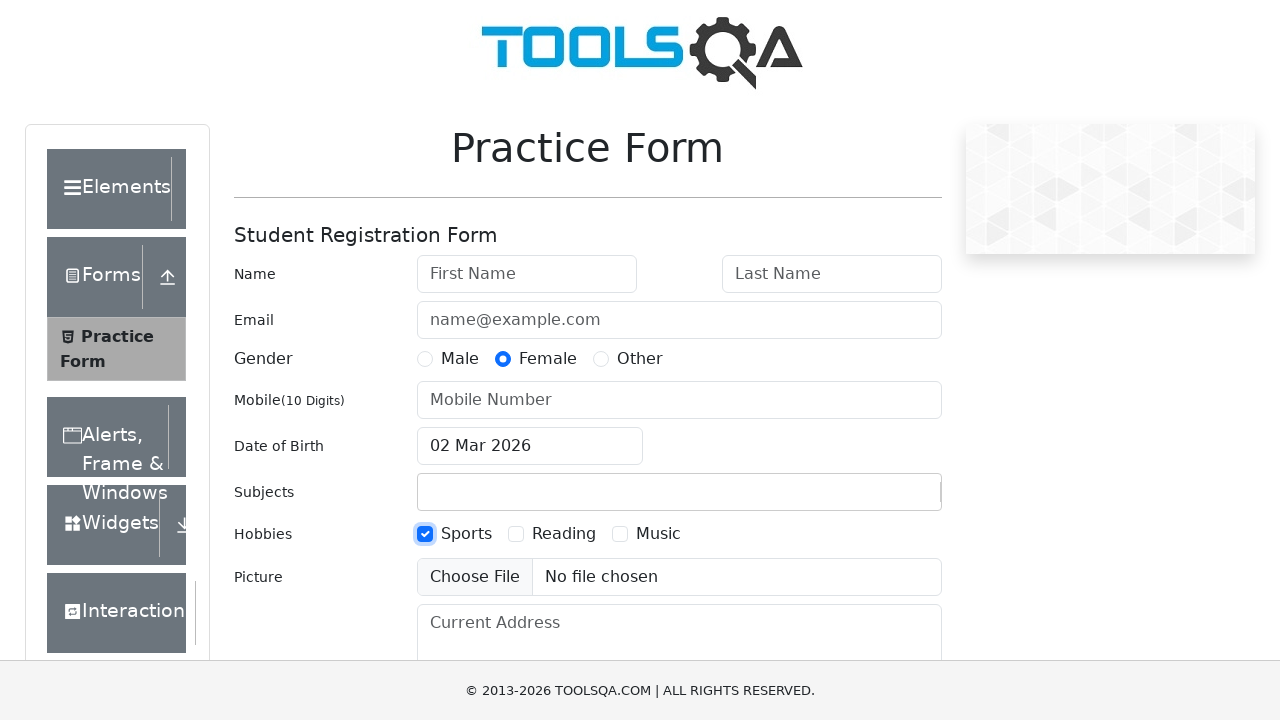

Clicked Reading hobby checkbox at (564, 534) on label[for='hobbies-checkbox-2']
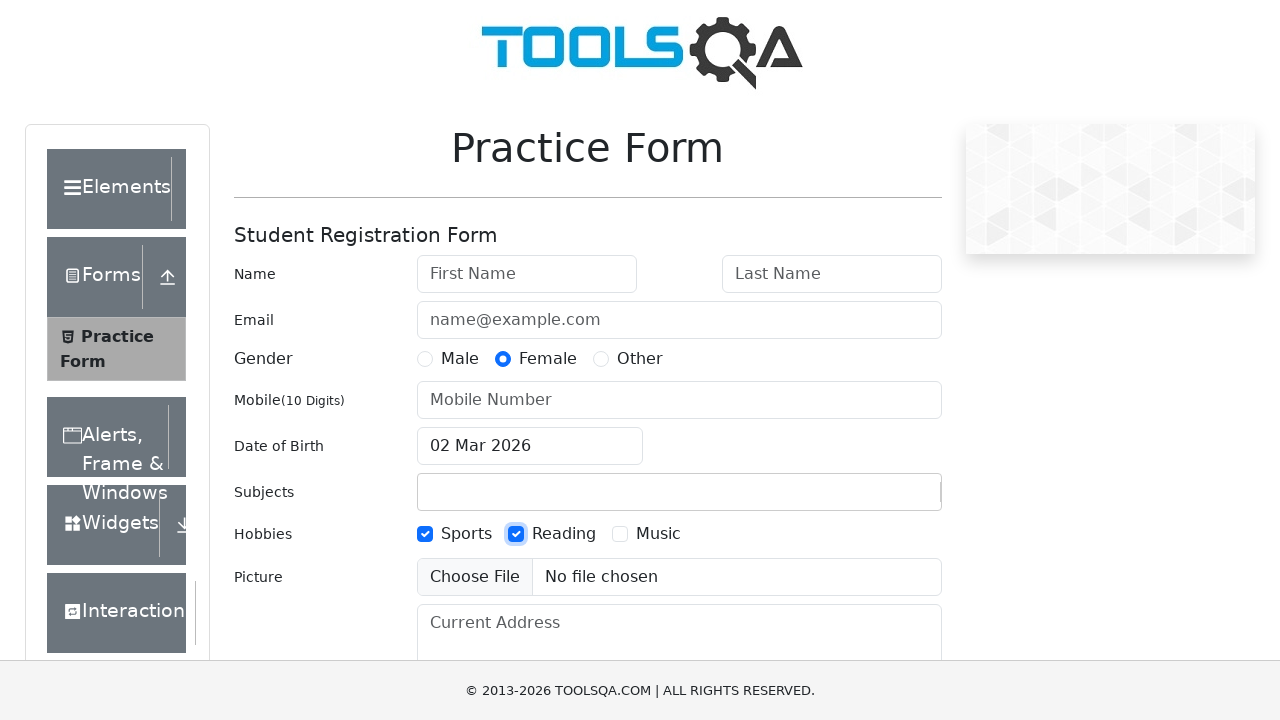

Clicked Music hobby checkbox at (658, 534) on label[for='hobbies-checkbox-3']
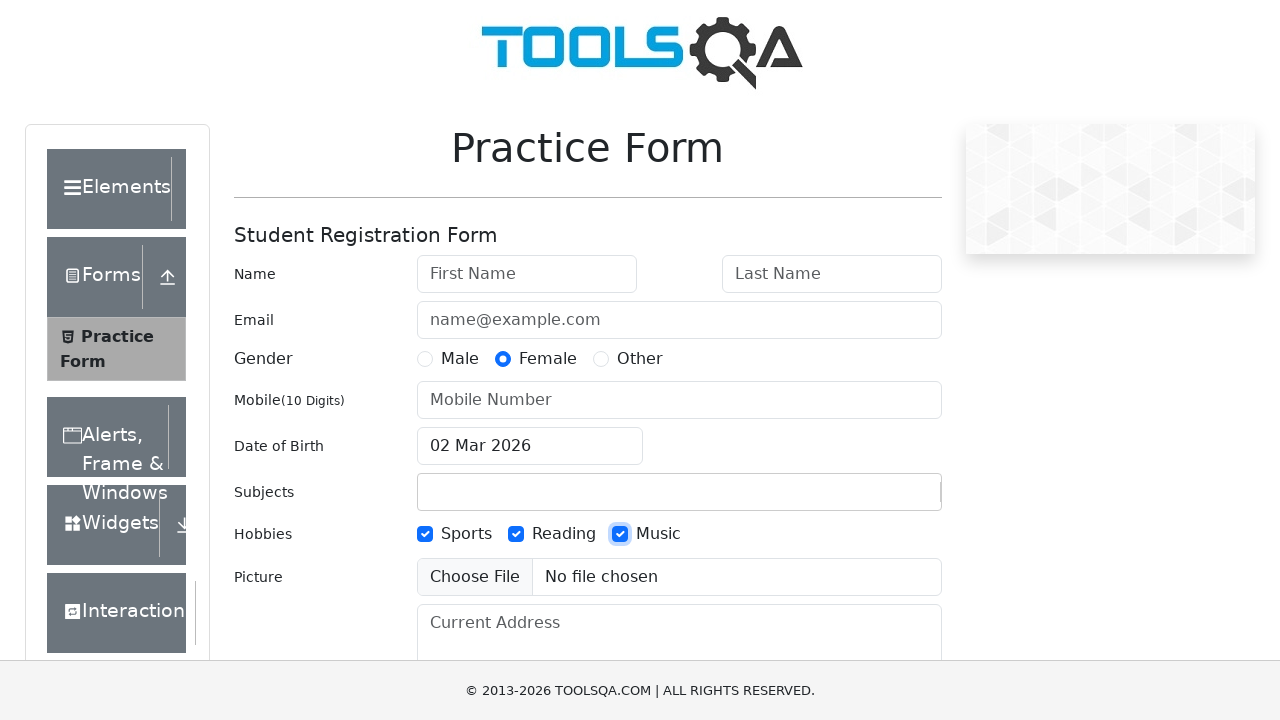

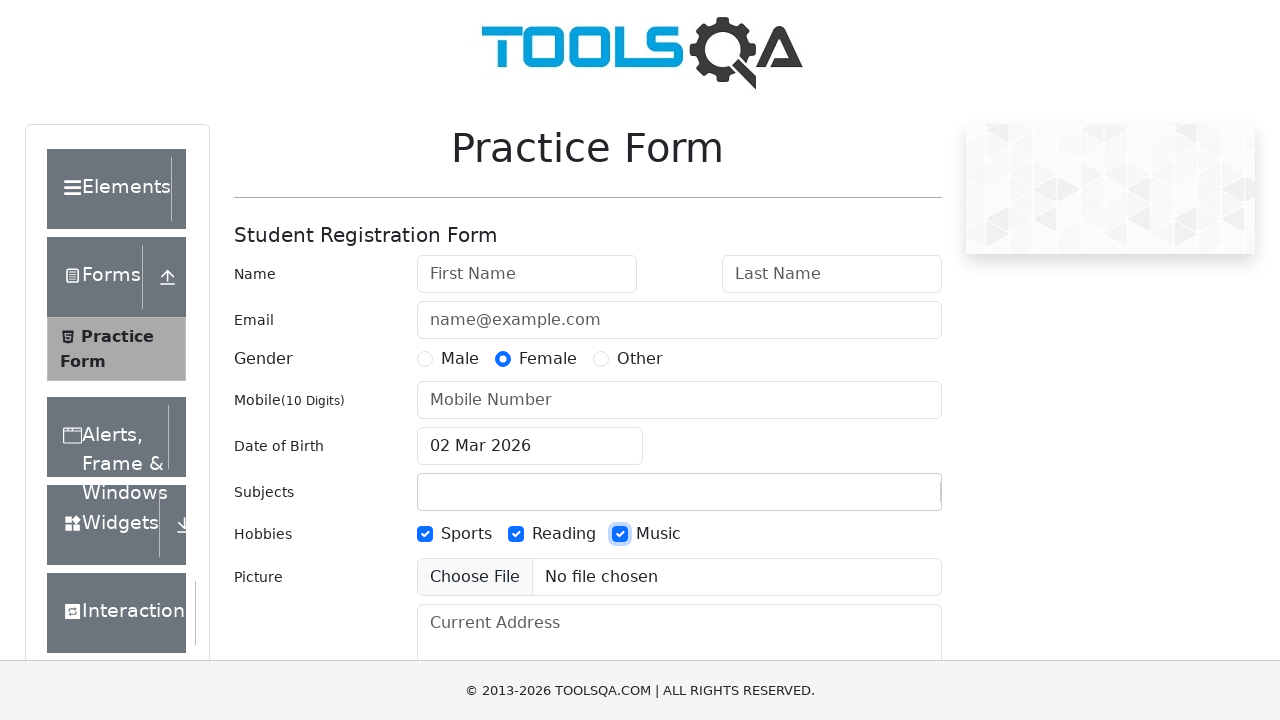